Tests manual input of state and city values via JavaScript execution

Starting URL: https://demoqa.com/automation-practice-form

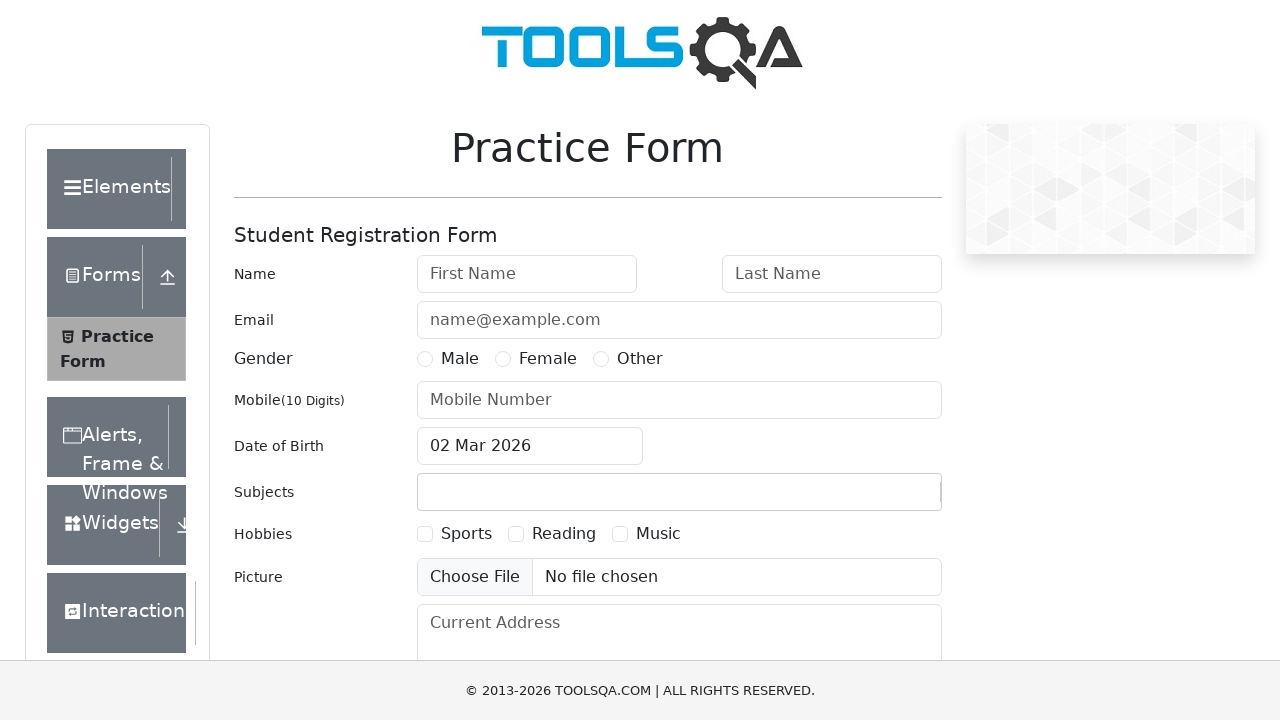

Set state value to 'Bagmati' via JavaScript execution
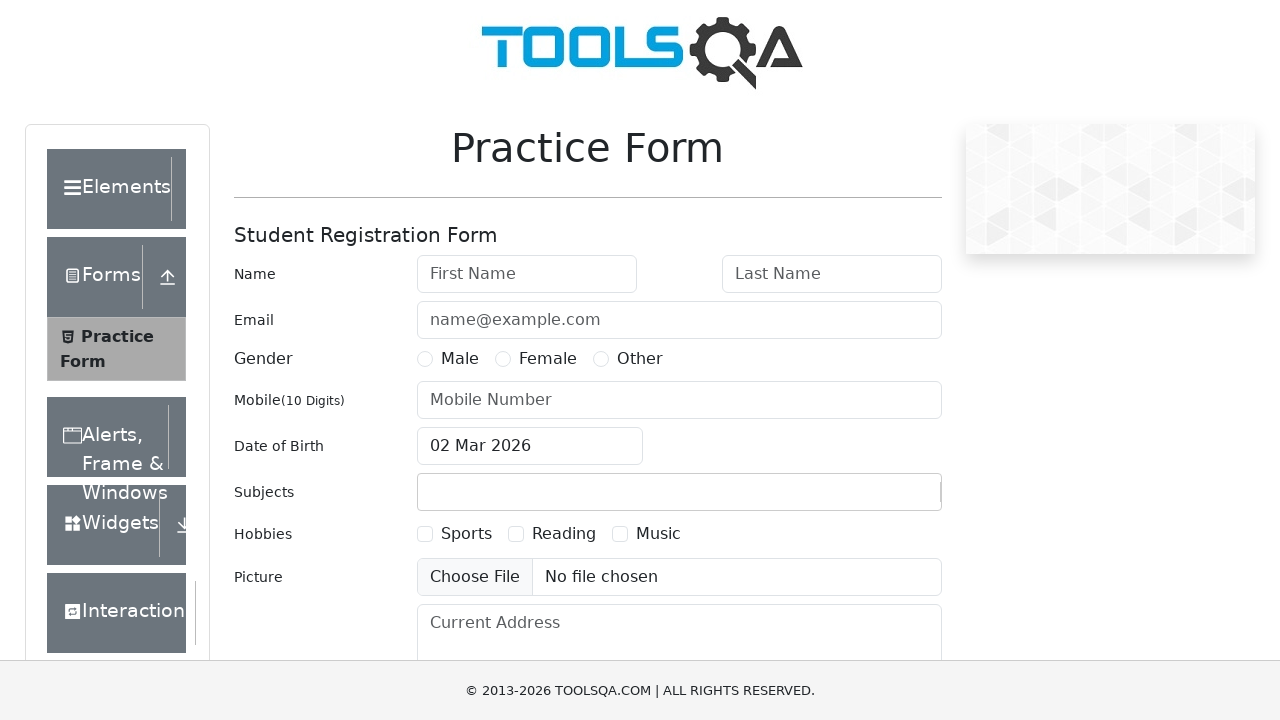

Set city value to 'Kathmandu' via JavaScript execution
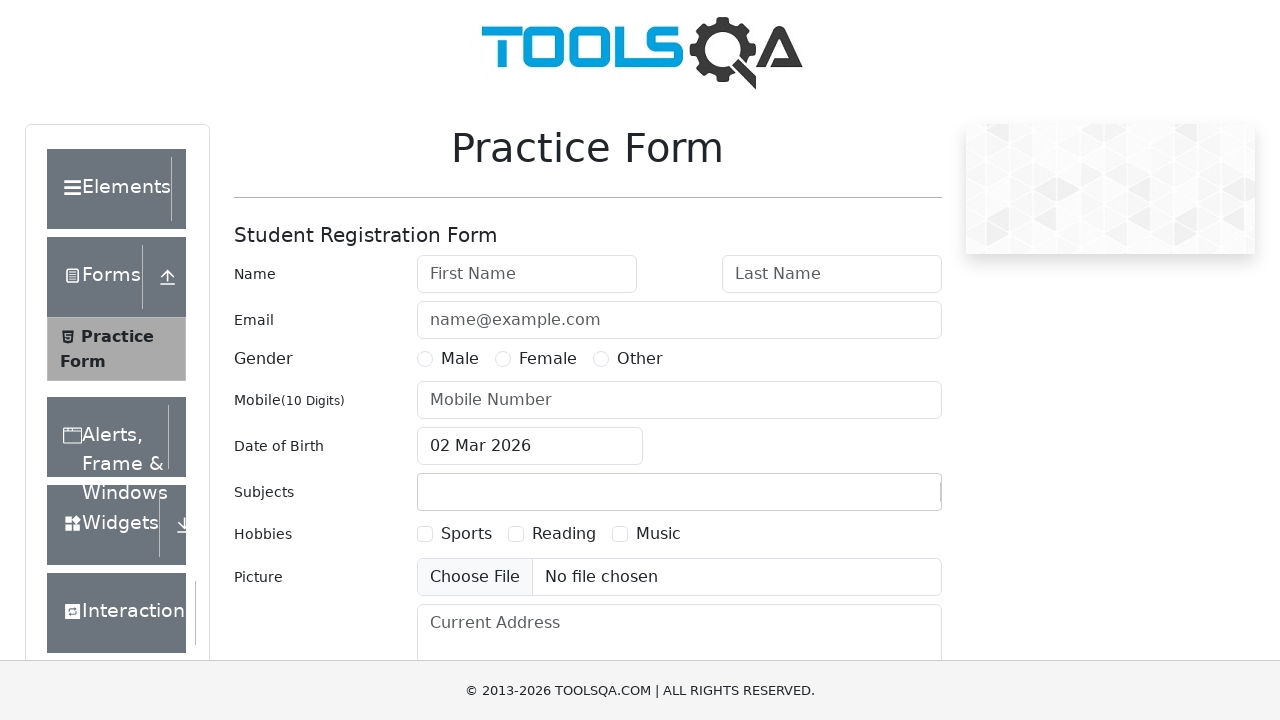

Clicked submit button via JavaScript execution
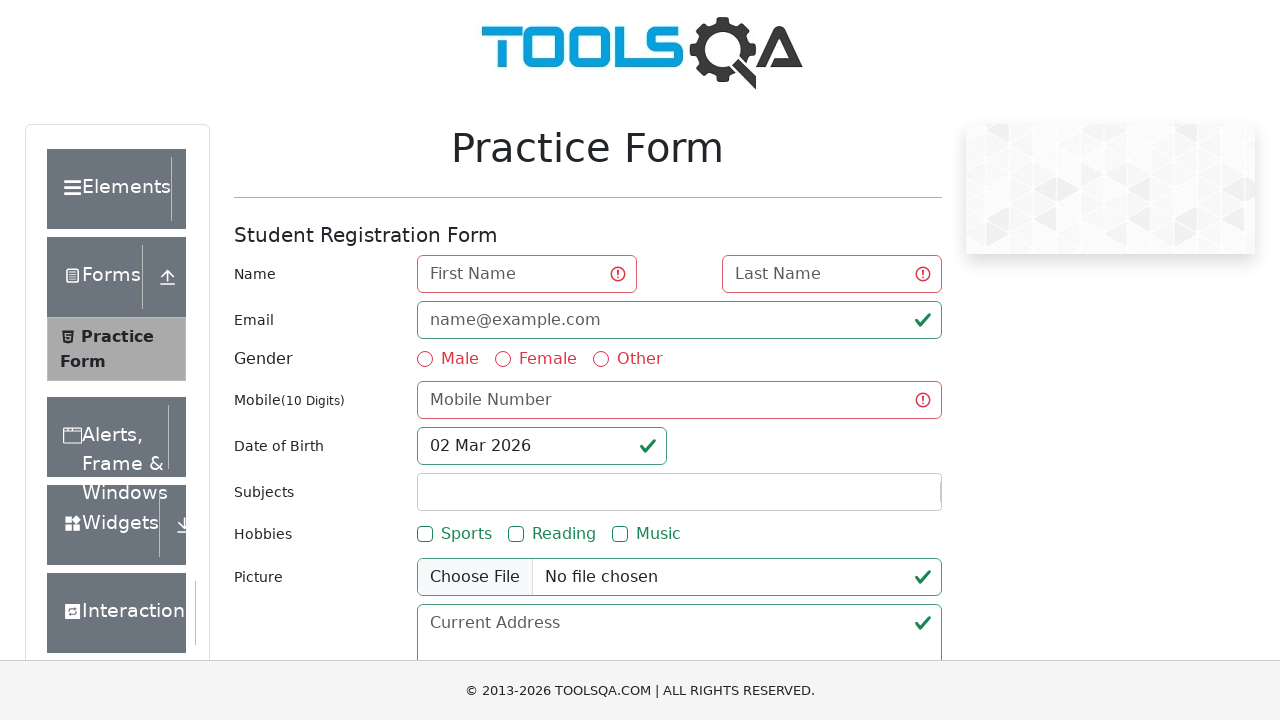

Waited for 1000ms for form submission to process
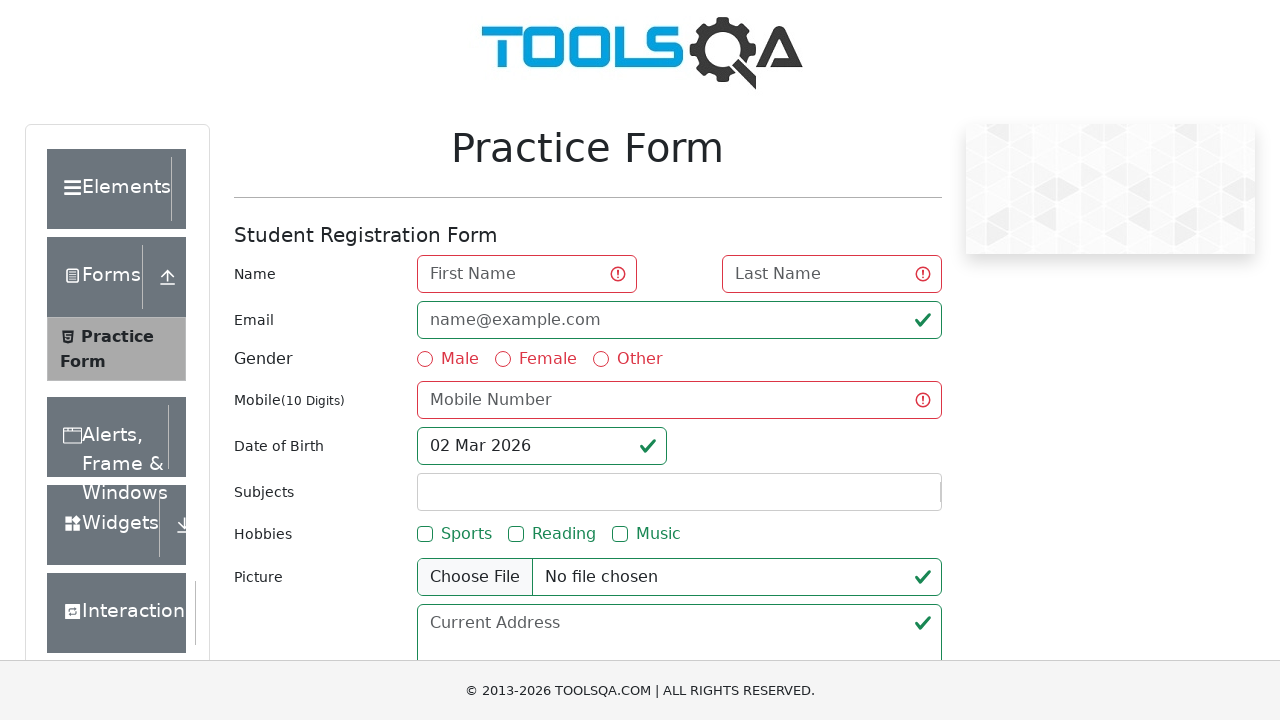

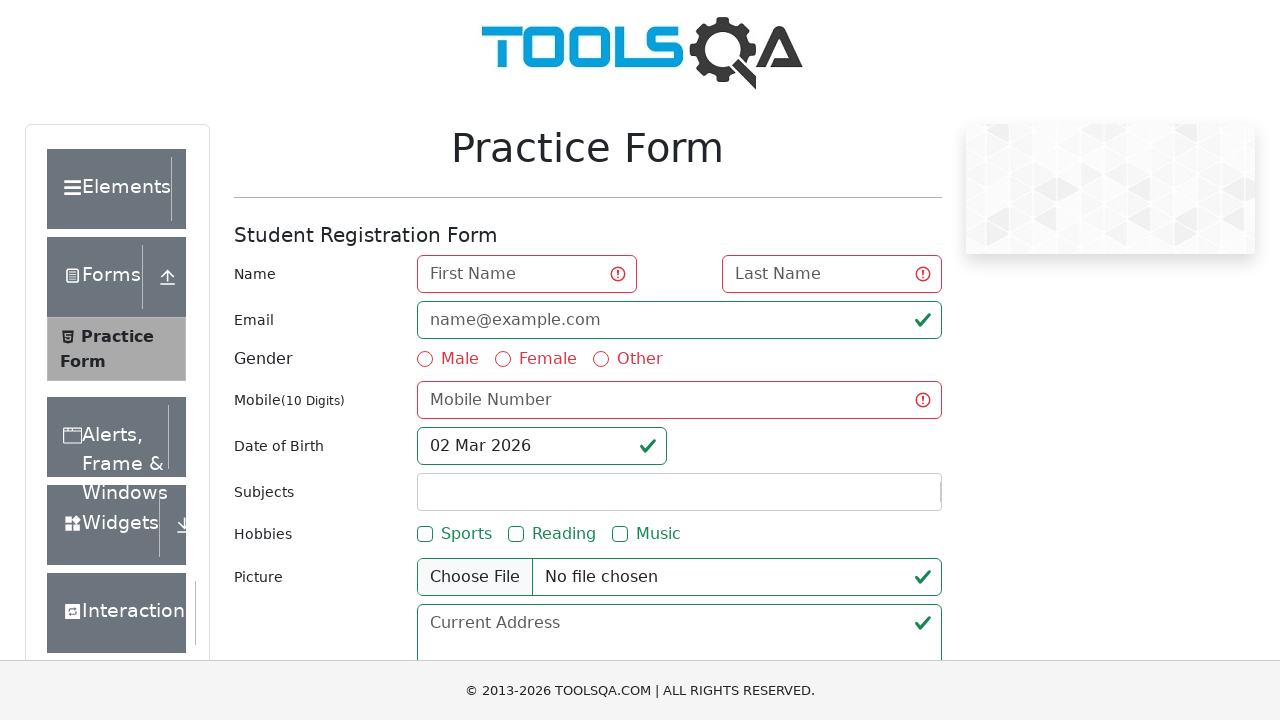